Tests a sum calculator by entering two numbers into input fields to be added together

Starting URL: https://darkob-code.github.io/Selenium_Python_Pycharm_Sum_two_fields/

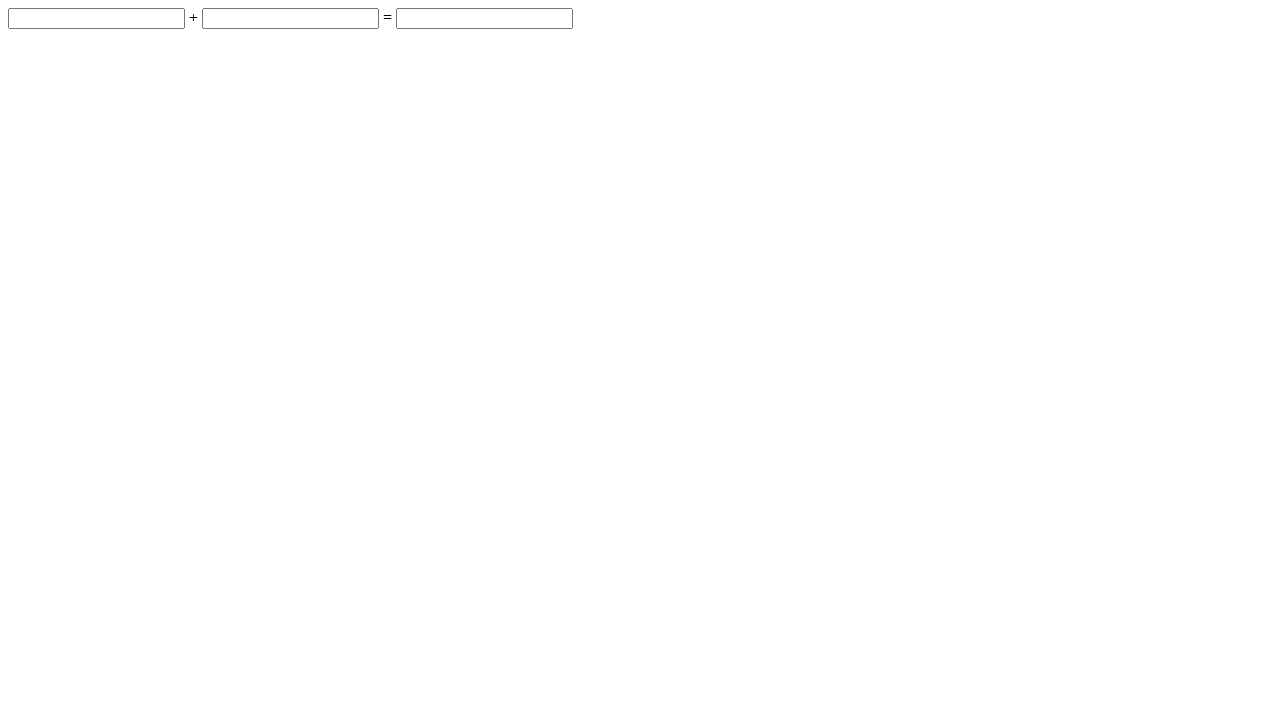

Filled first input field with '15' on input[name='firstBox']
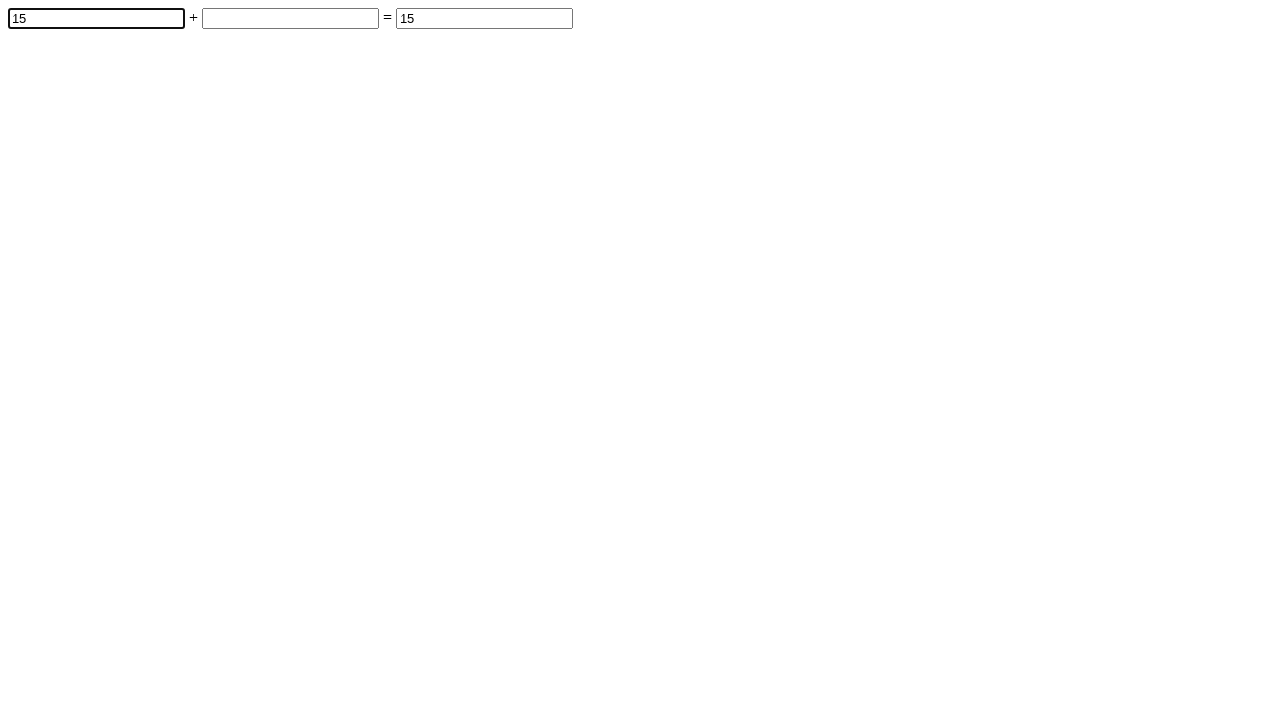

Filled second input field with '15' on input[name='secondBox']
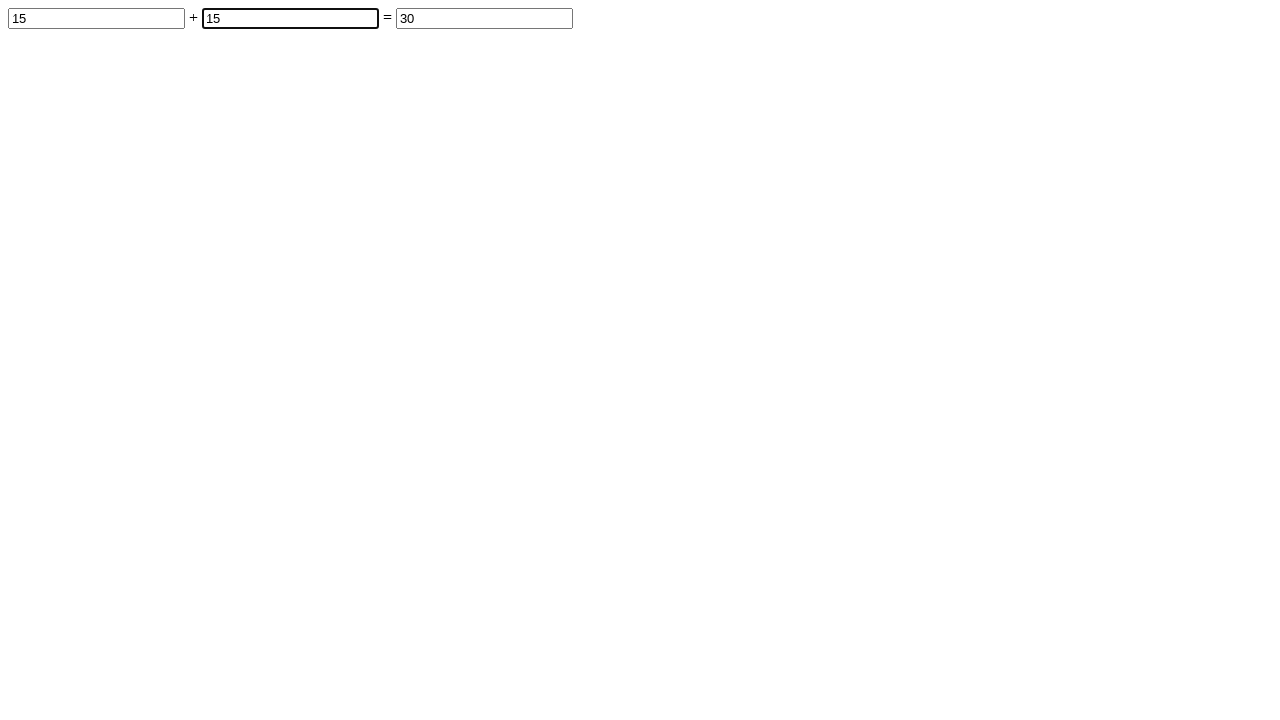

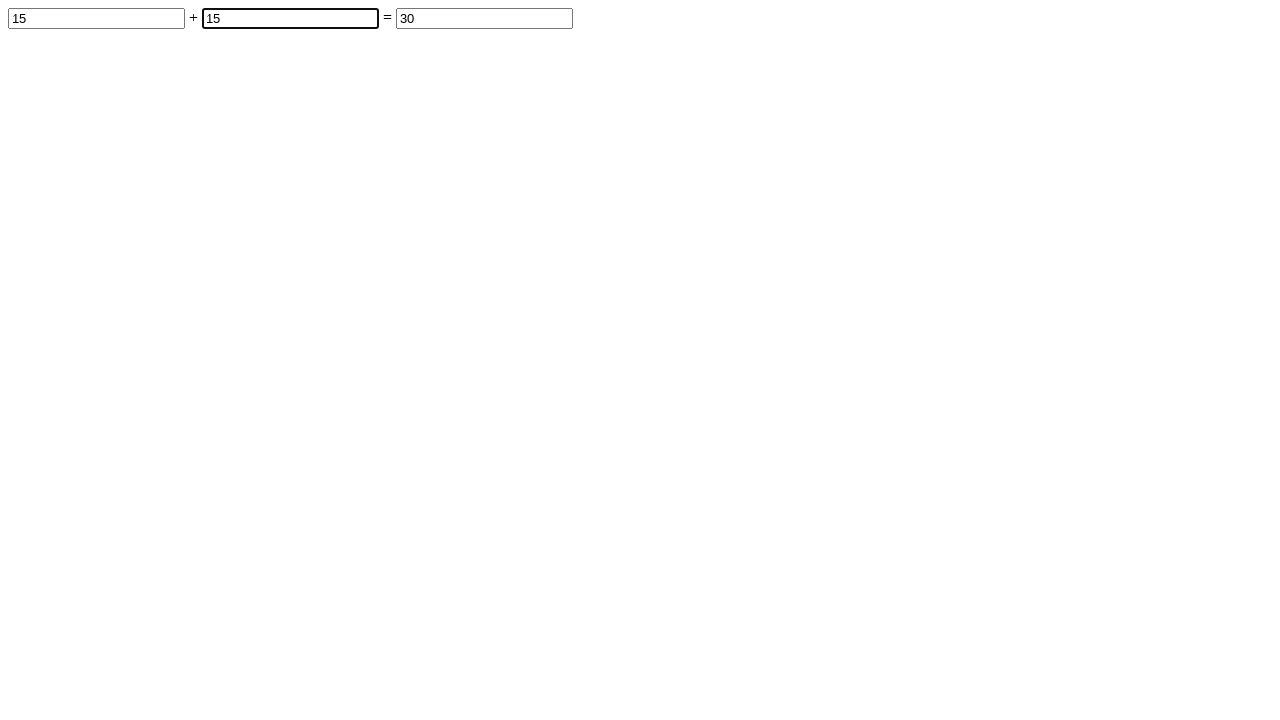